Tests relative locator functionality by finding a span element with "Years of Experience" text and clicking a radio button to its right

Starting URL: https://awesomeqa.com/practice.html

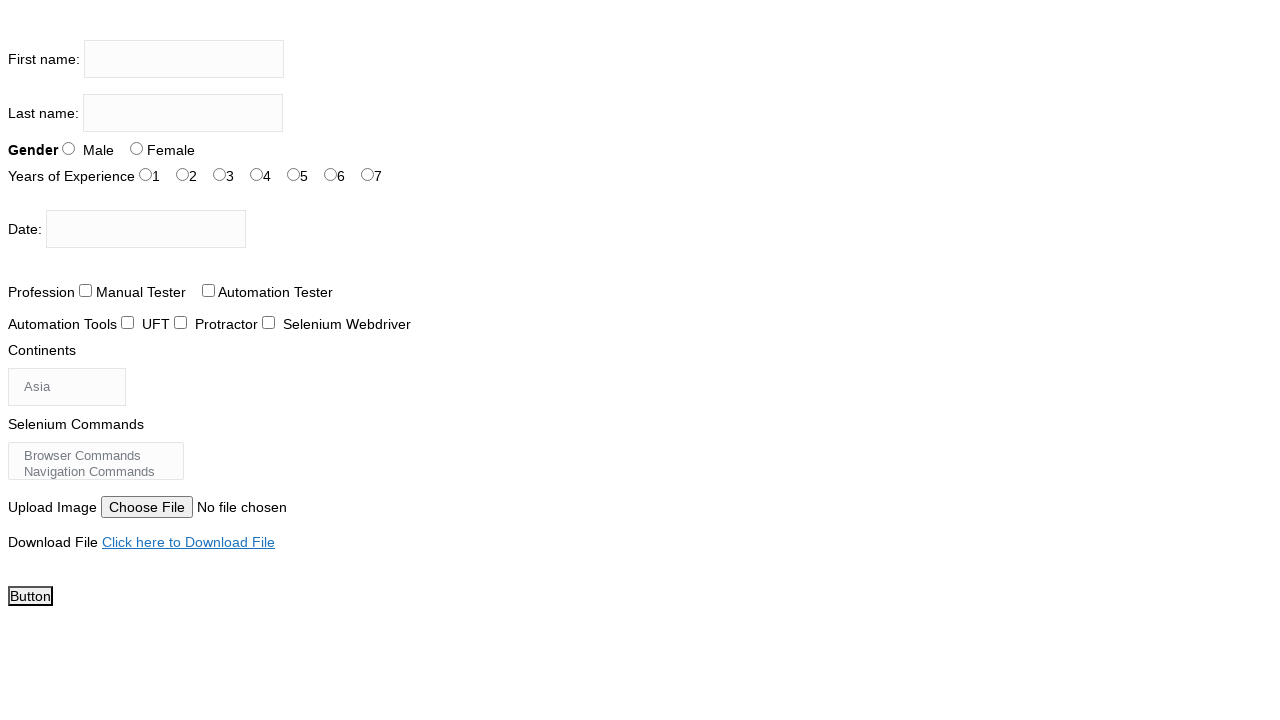

Set viewport size to 1920x1080
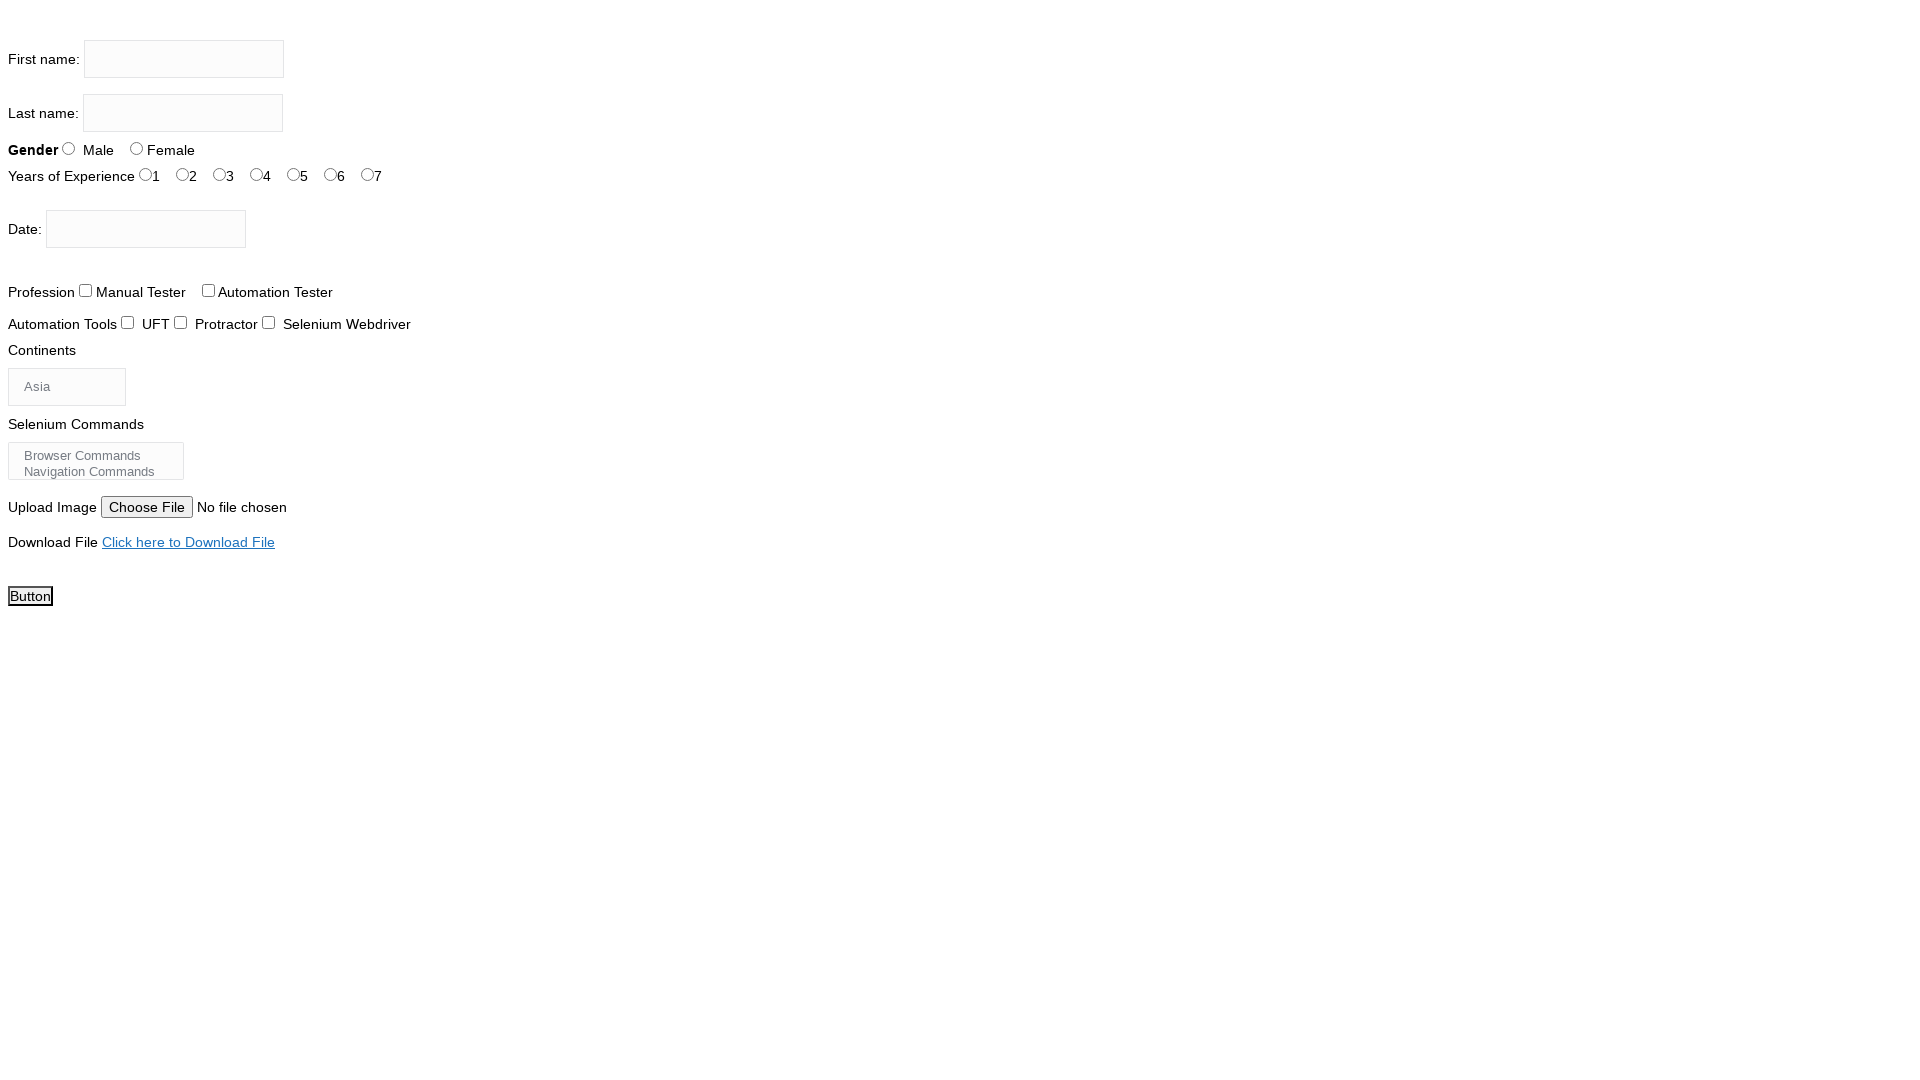

Located span element with 'Years of Experience' text
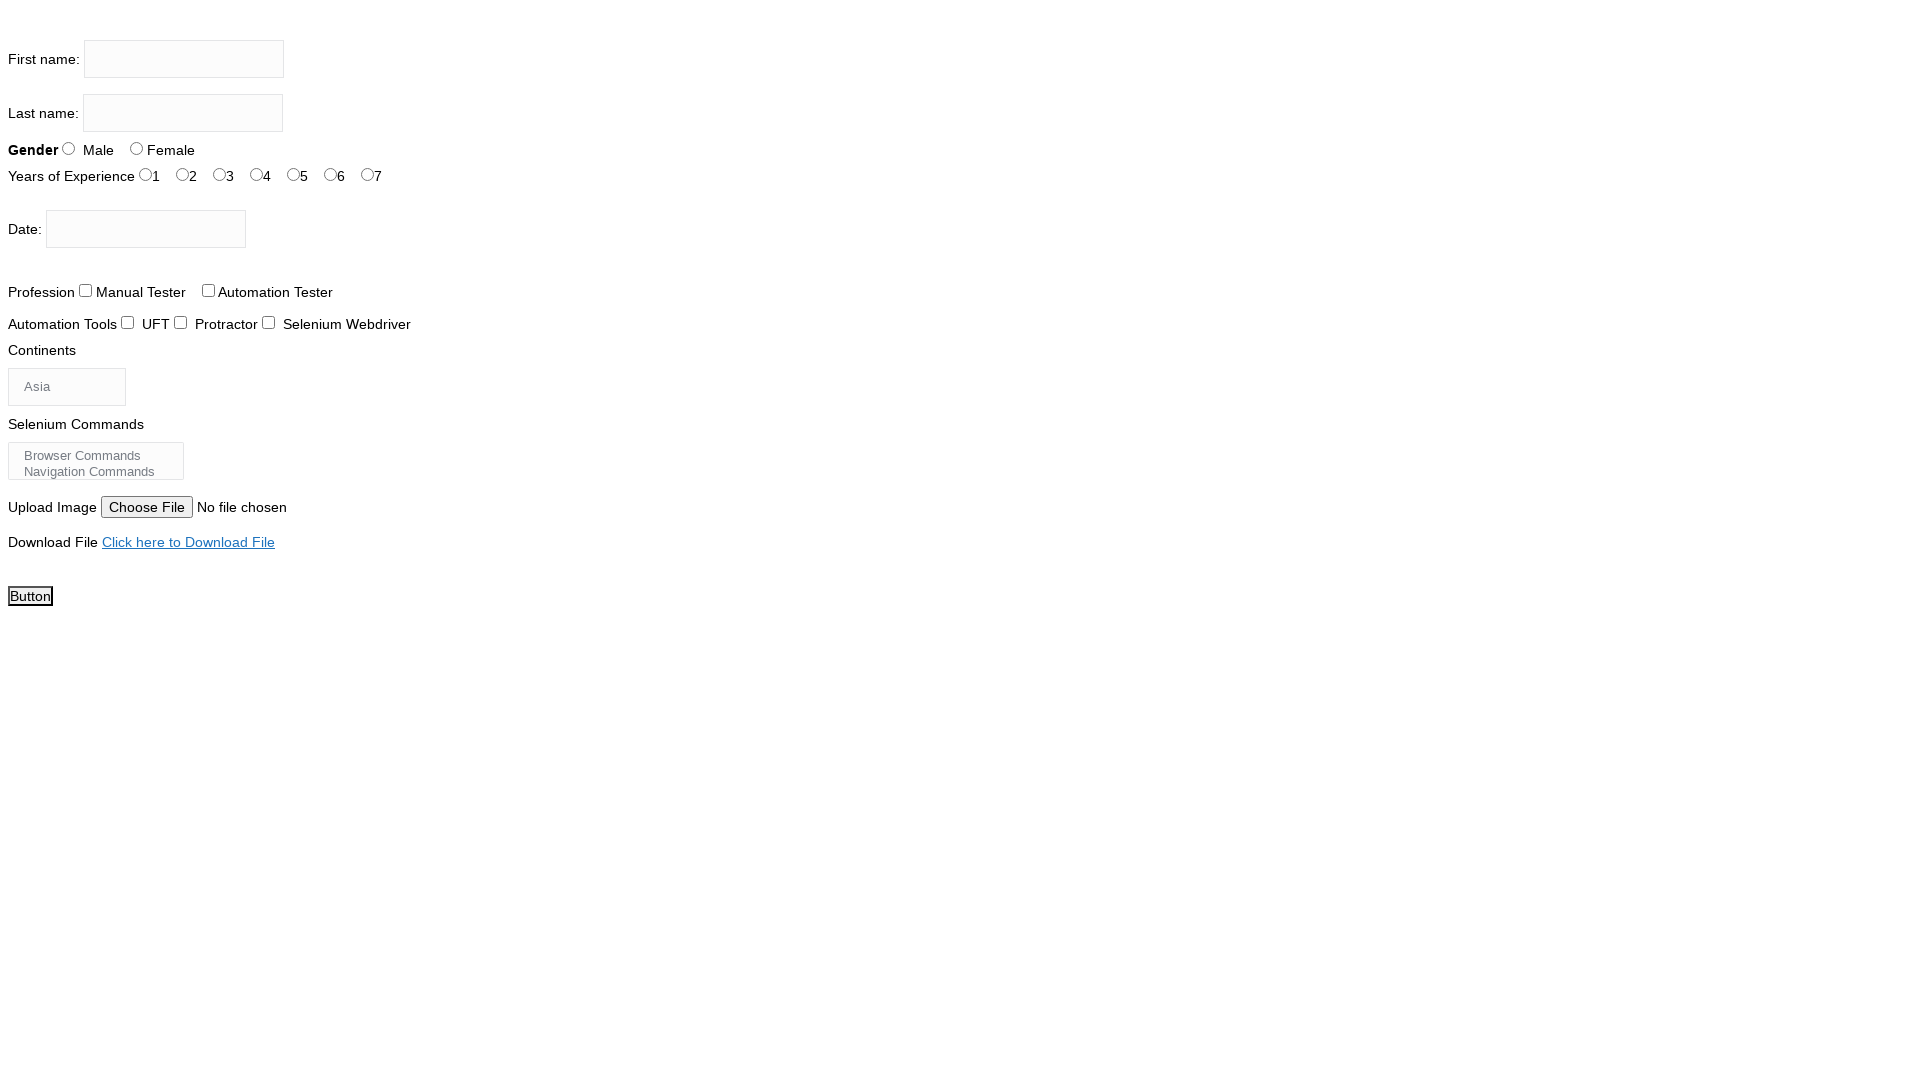

Retrieved bounding box of the span element
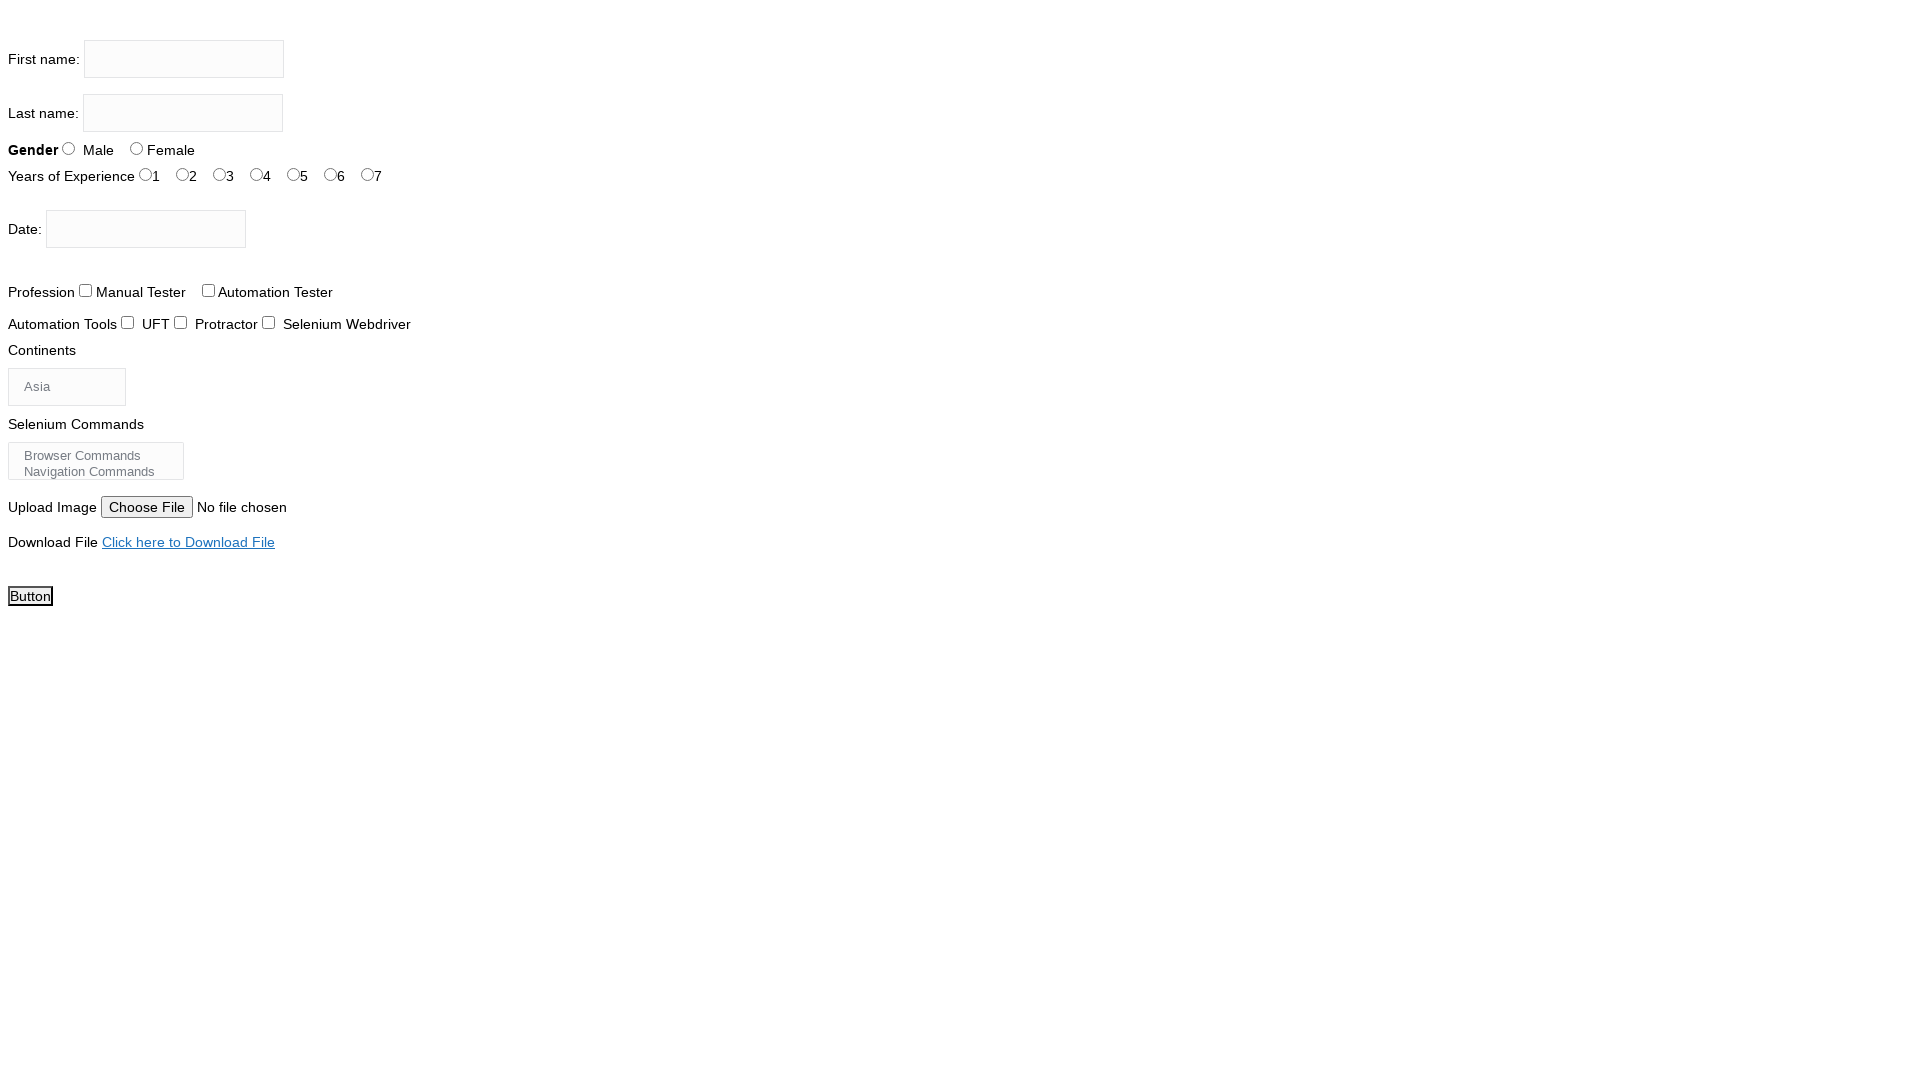

Clicked radio button with id 'exp-3' to the right of 'Years of Experience' at (256, 174) on #exp-3
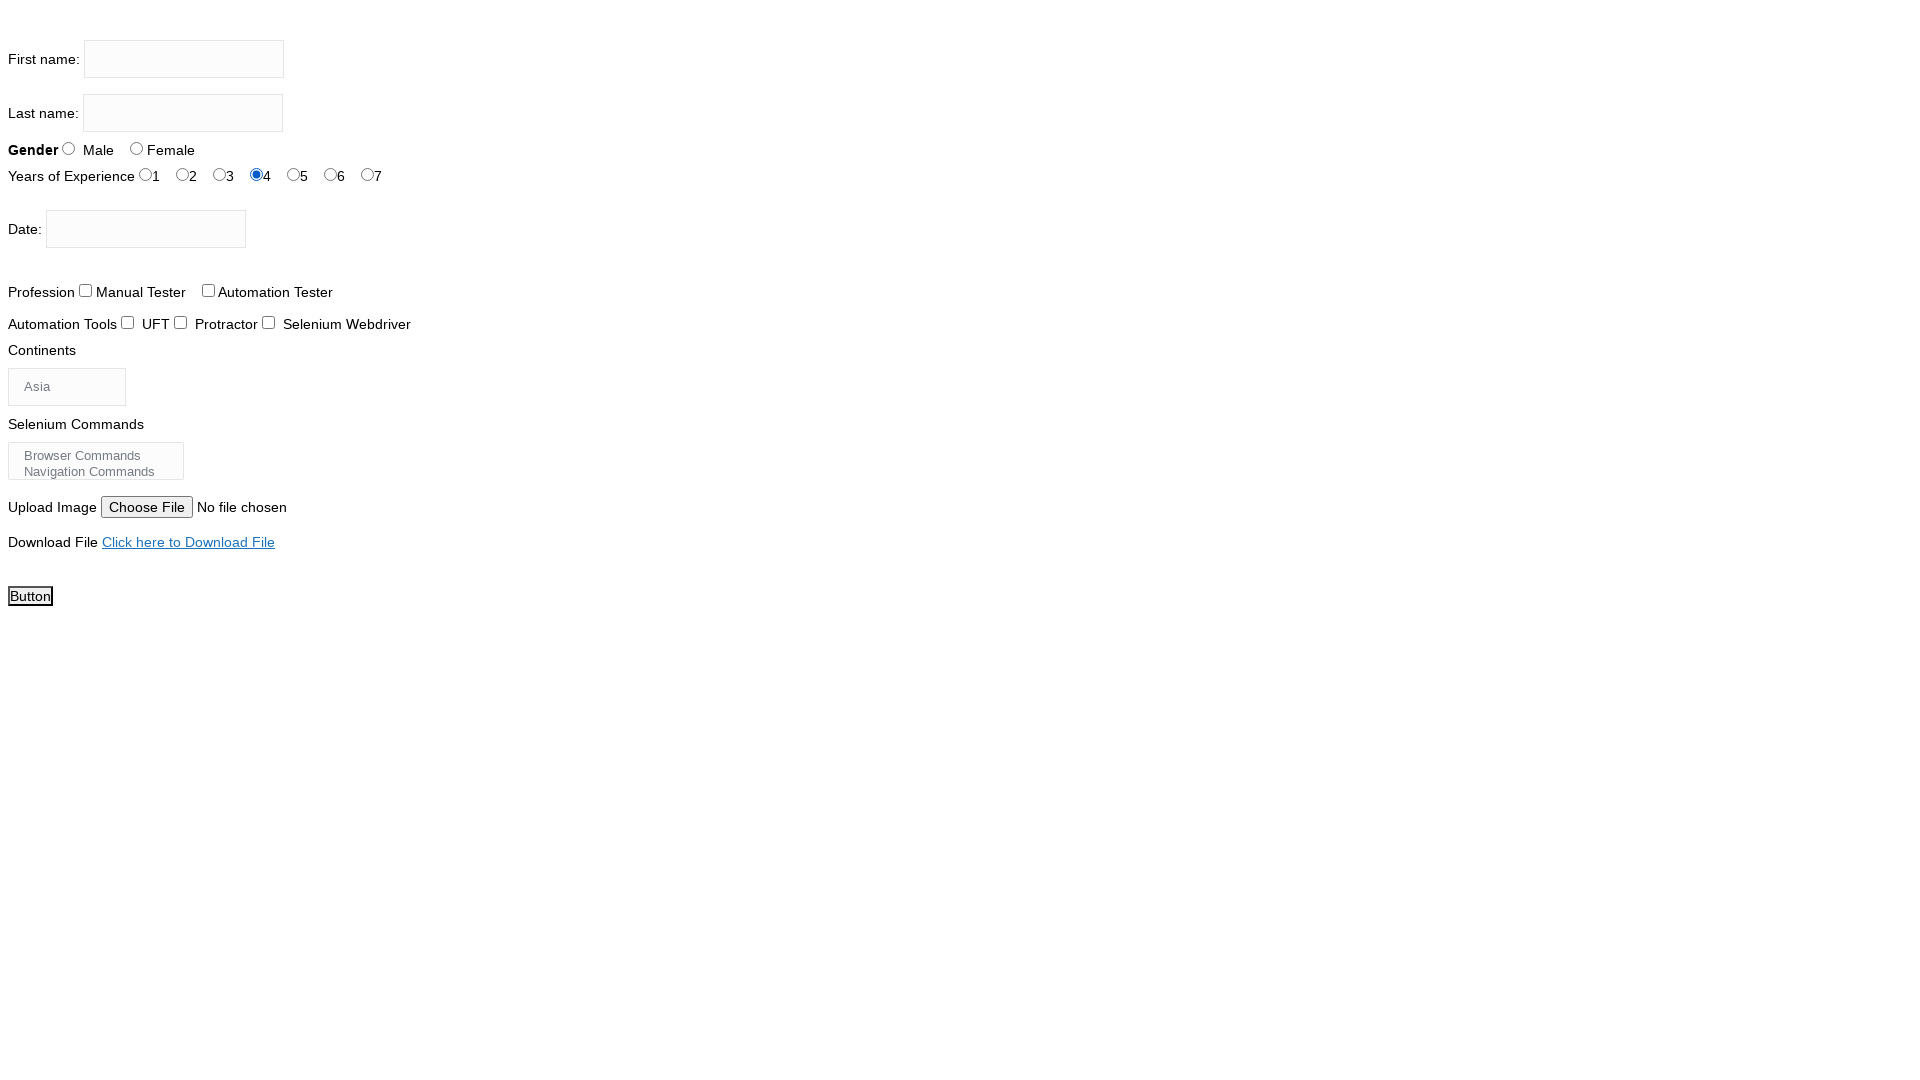

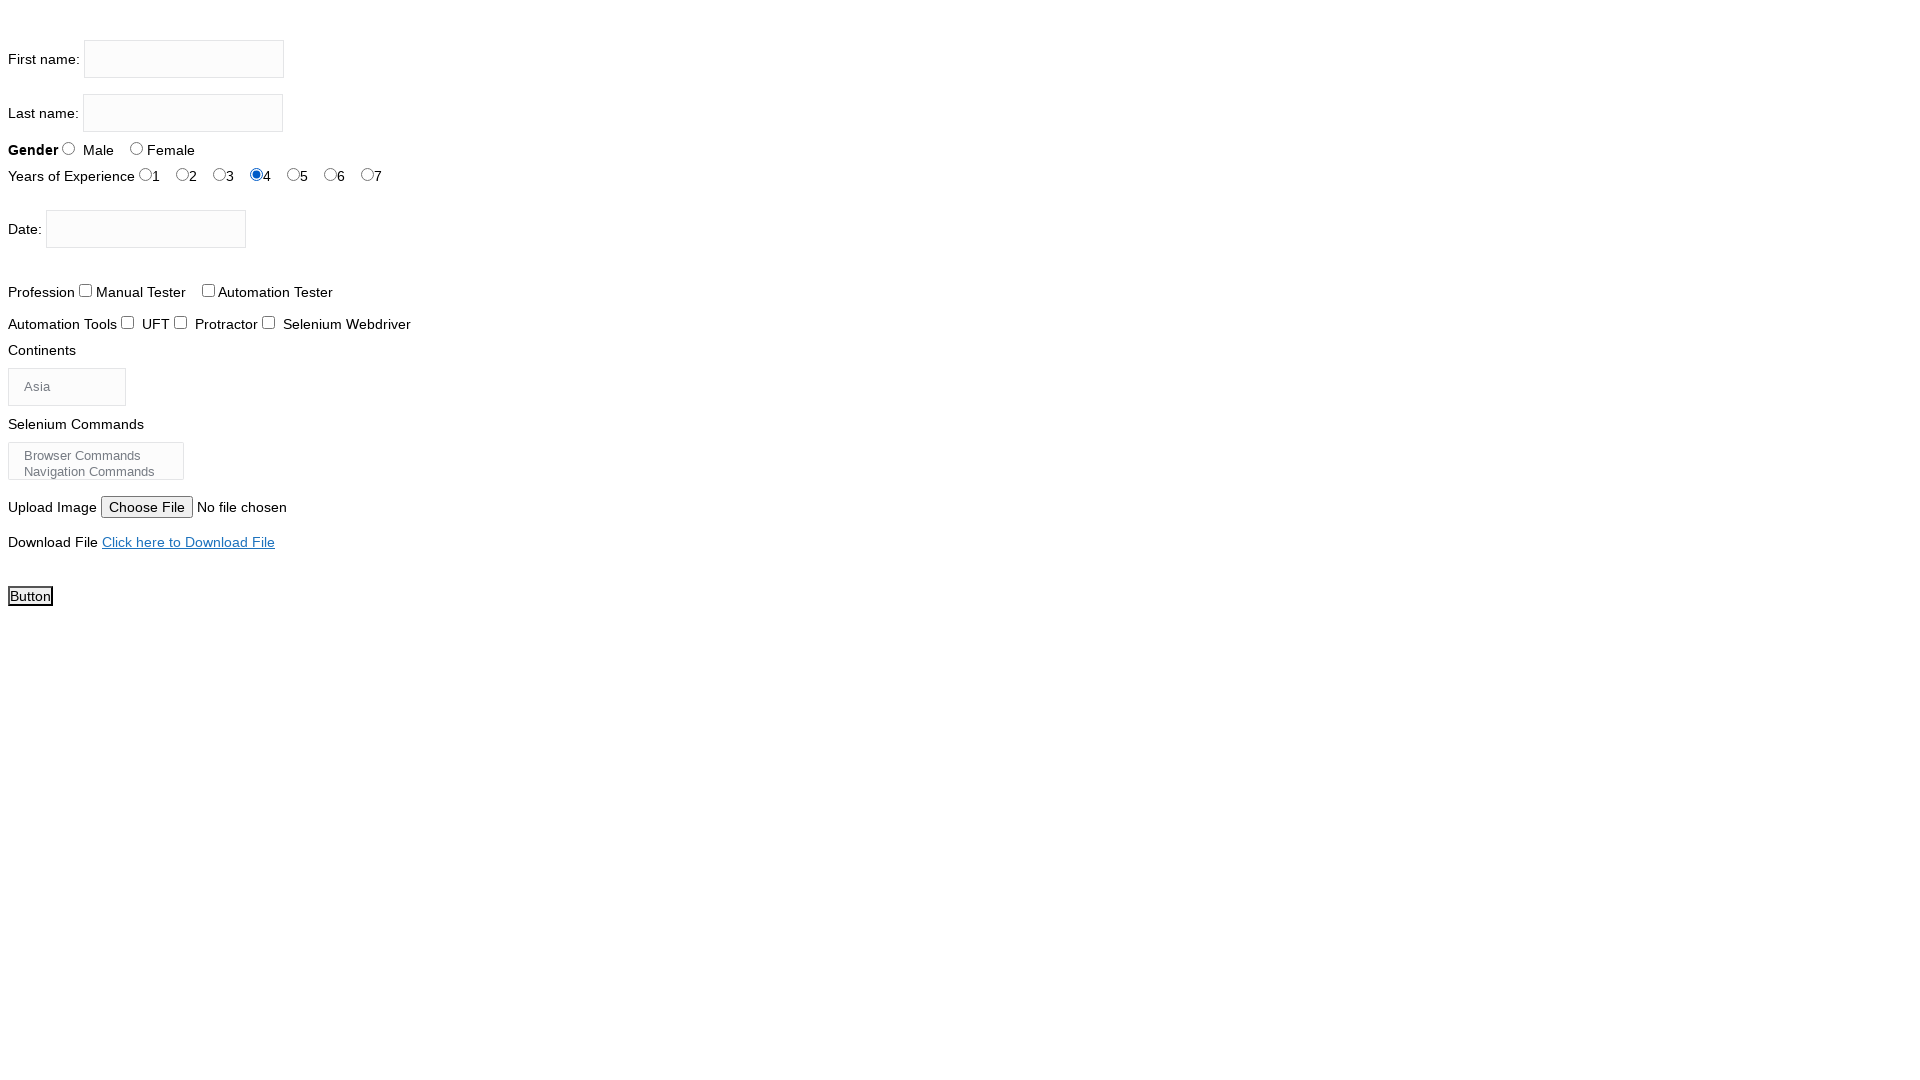